Tests scroll functionality by scrolling to the bottom of the page and then back to the top

Starting URL: https://www.flipkart.com/

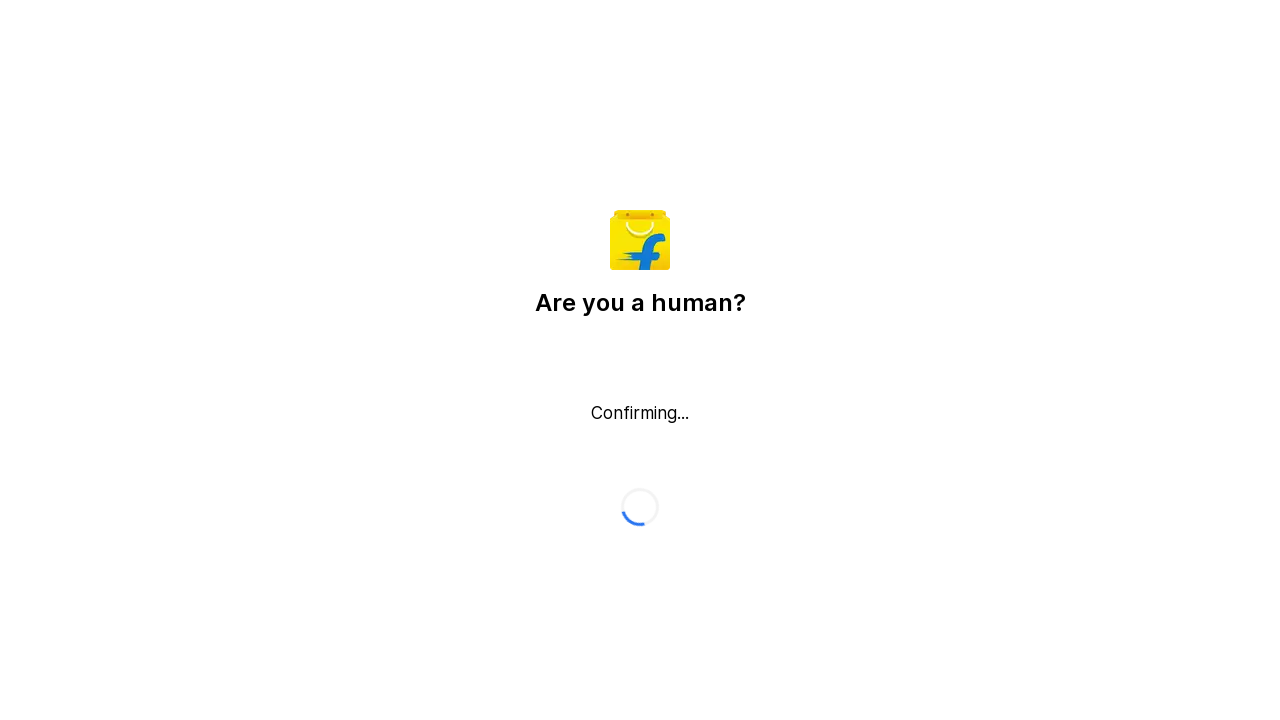

Login popup did not appear or failed to close on button._2KpZ6l._2doB4z
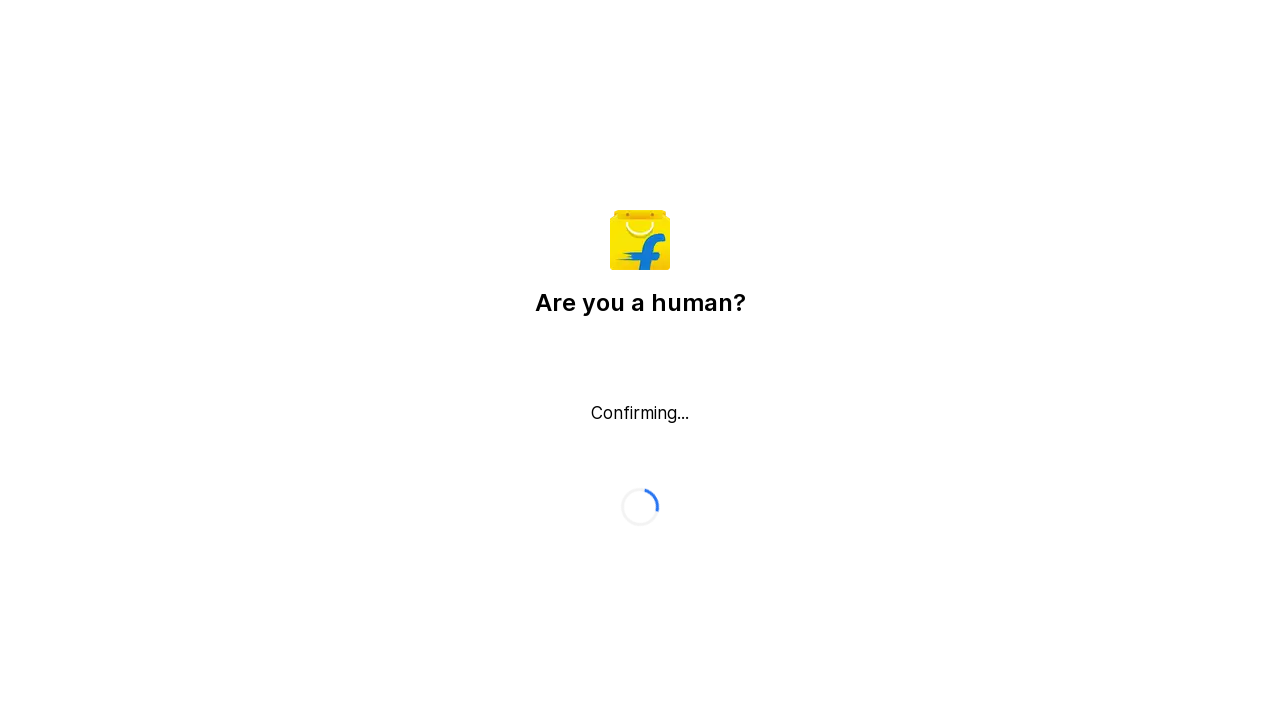

Scrolled to bottom of page
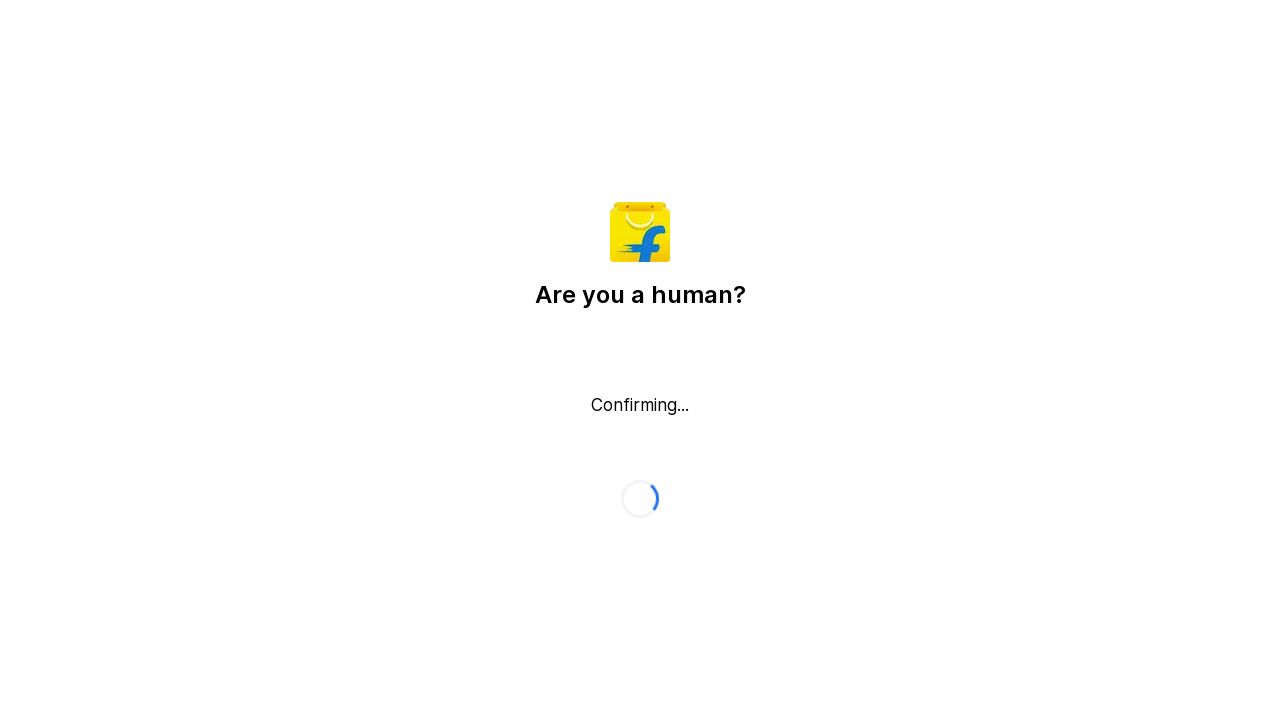

Waited 1 second
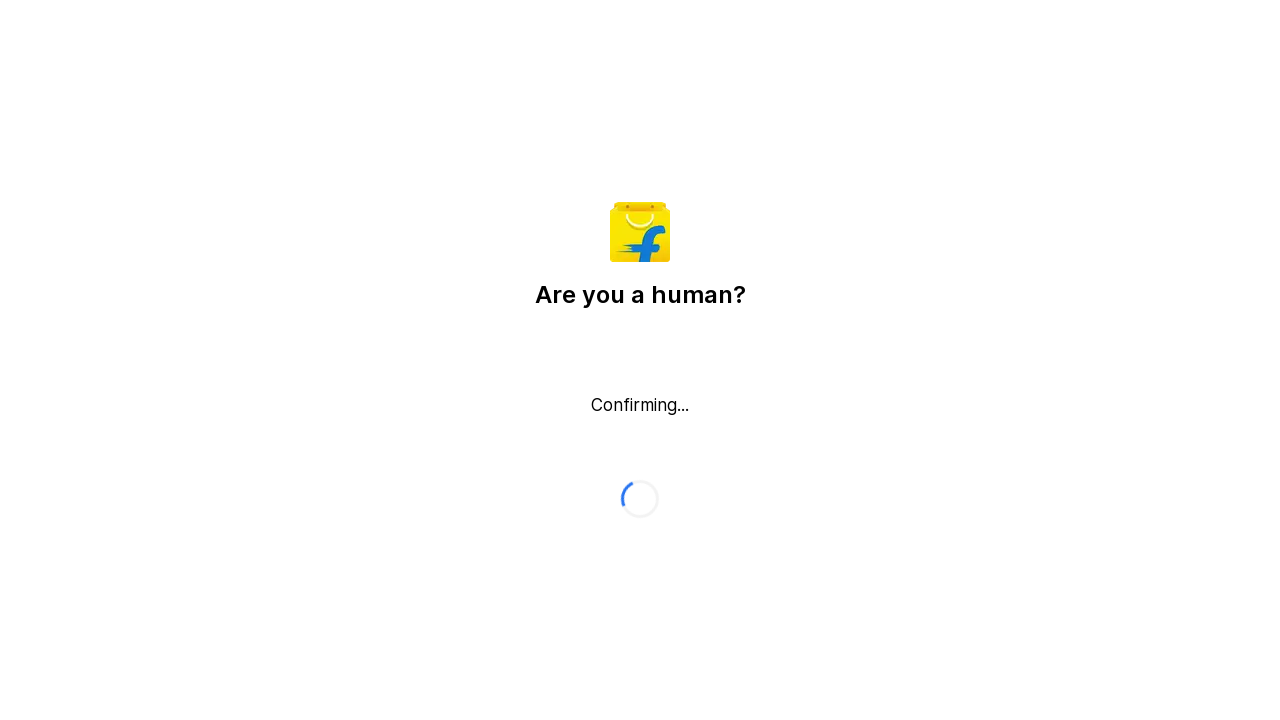

Scrolled back to top of page
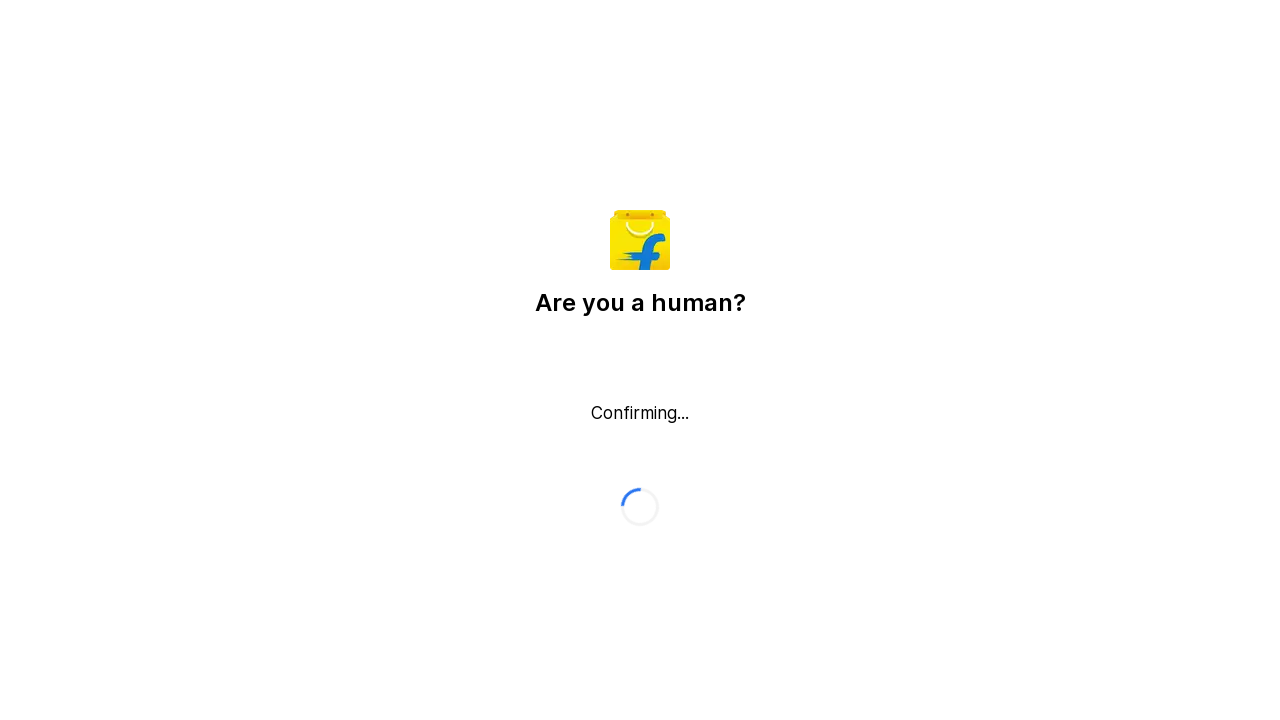

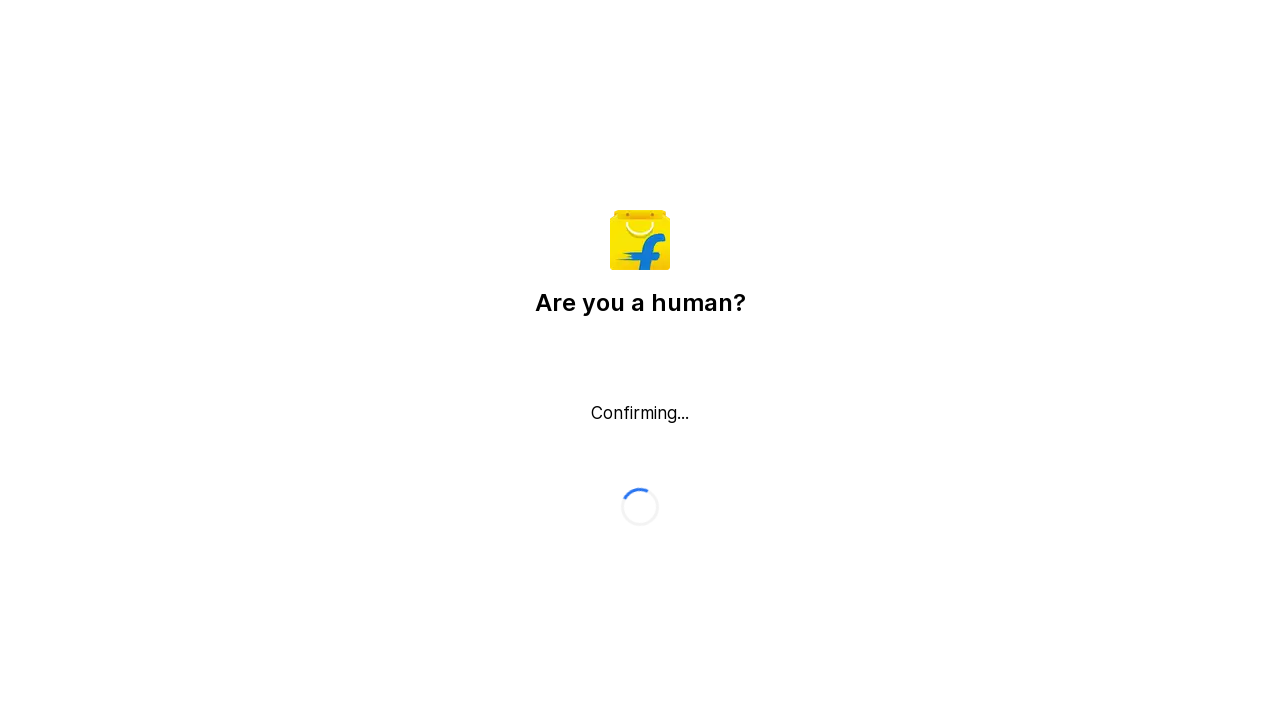